Tests that entered text is trimmed when saving edits

Starting URL: https://demo.playwright.dev/todomvc

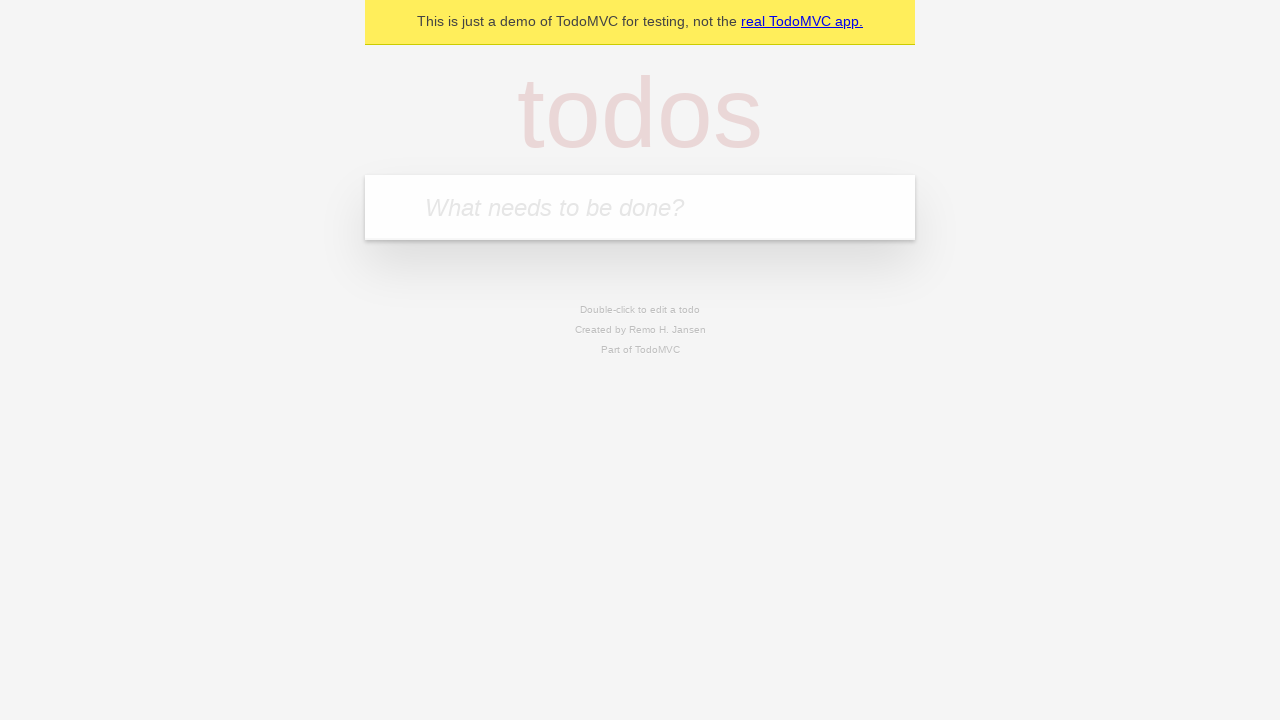

Filled new todo field with 'buy some cheese' on internal:attr=[placeholder="What needs to be done?"i]
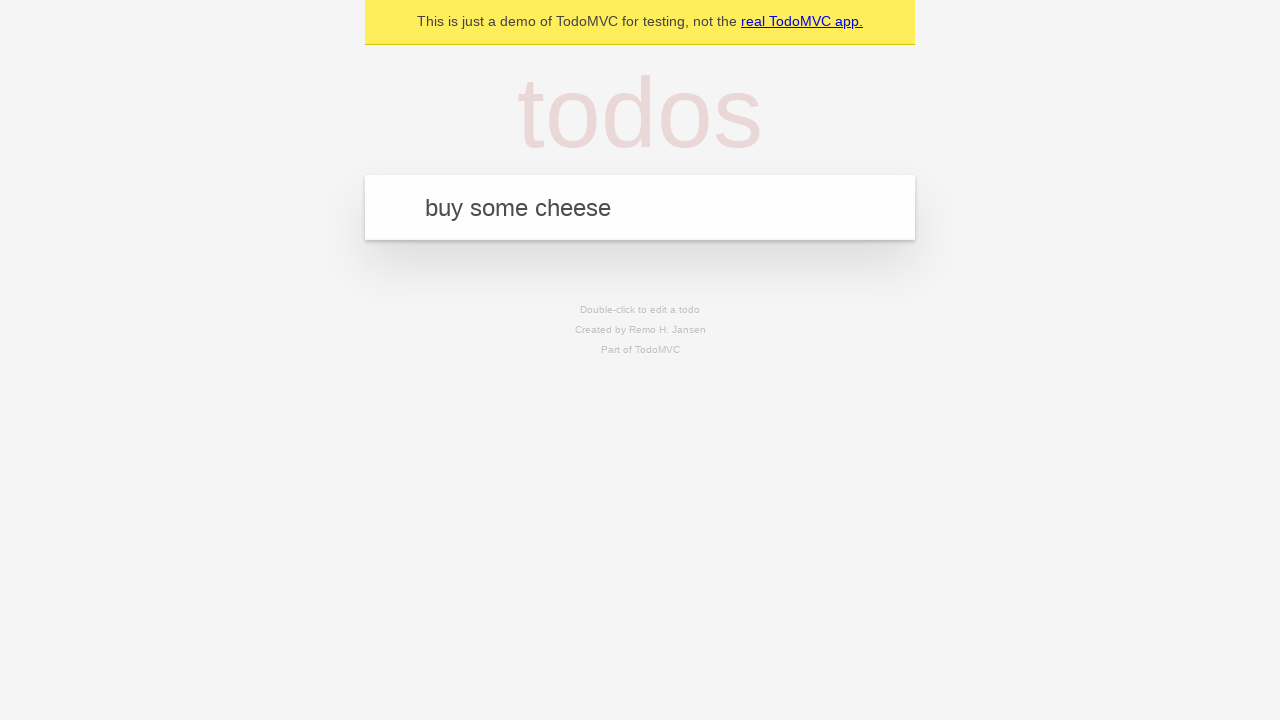

Pressed Enter to create todo 'buy some cheese' on internal:attr=[placeholder="What needs to be done?"i]
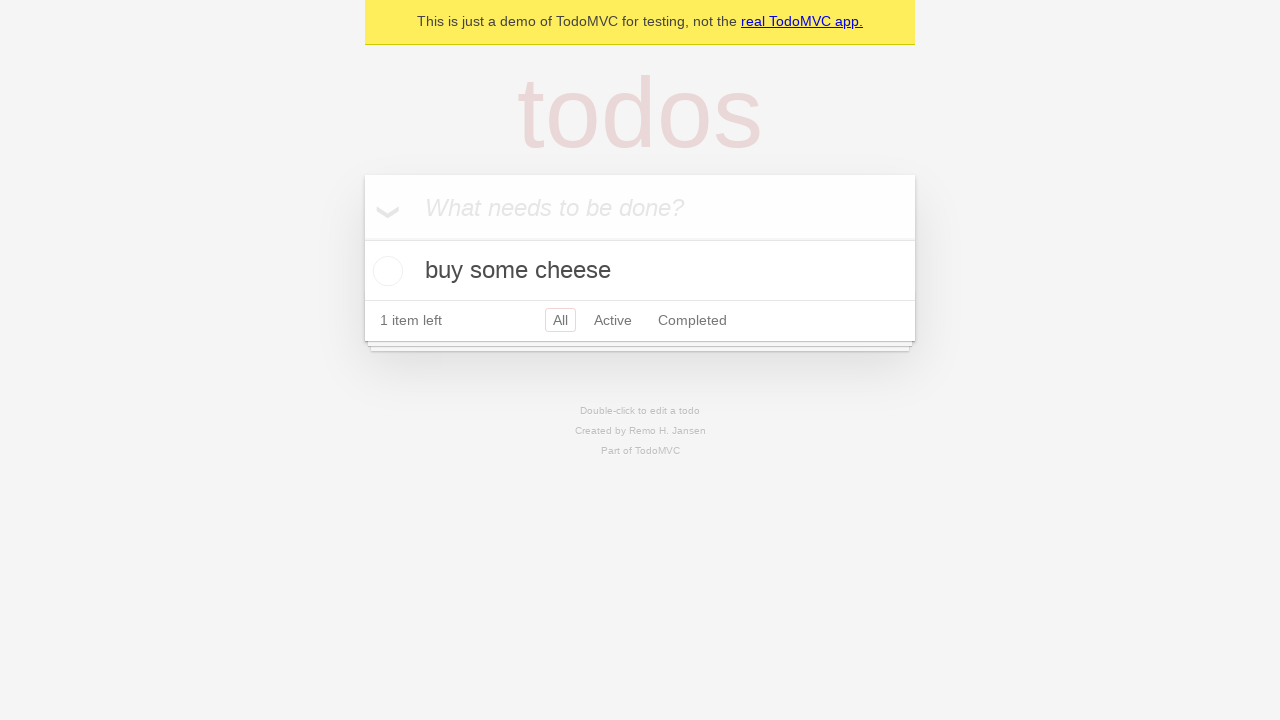

Filled new todo field with 'feed the cat' on internal:attr=[placeholder="What needs to be done?"i]
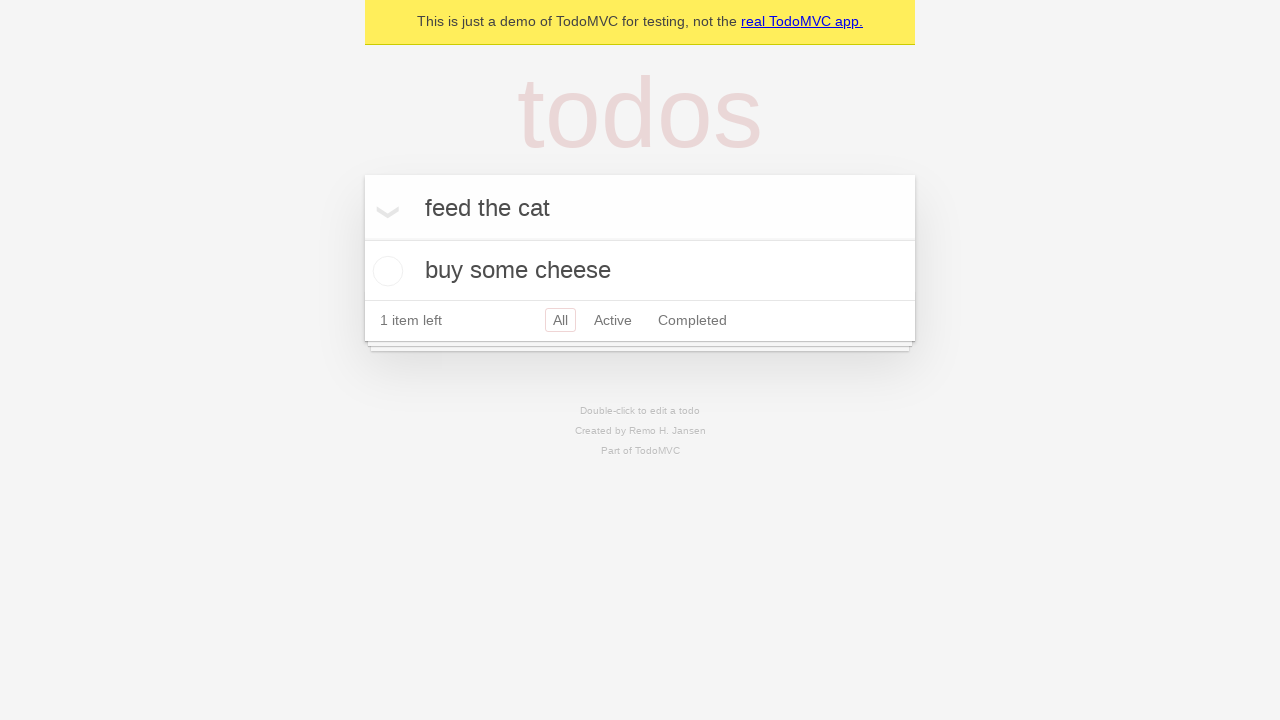

Pressed Enter to create todo 'feed the cat' on internal:attr=[placeholder="What needs to be done?"i]
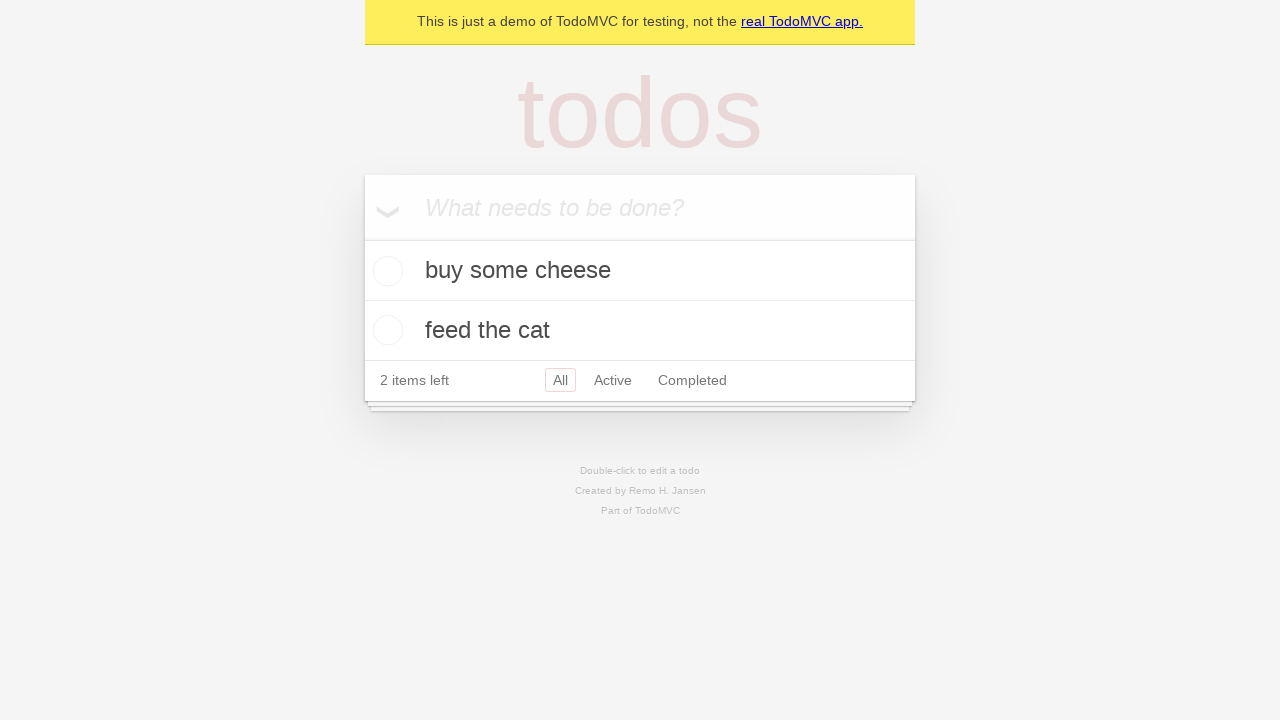

Filled new todo field with 'book a doctors appointment' on internal:attr=[placeholder="What needs to be done?"i]
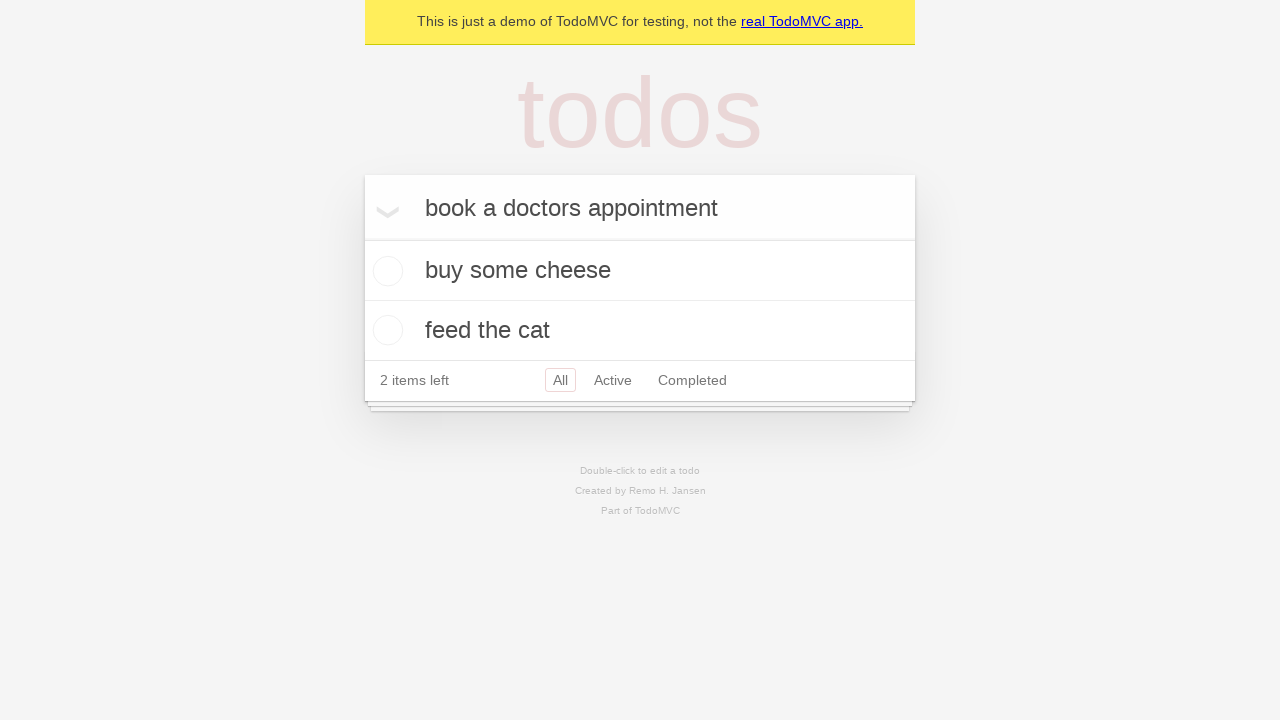

Pressed Enter to create todo 'book a doctors appointment' on internal:attr=[placeholder="What needs to be done?"i]
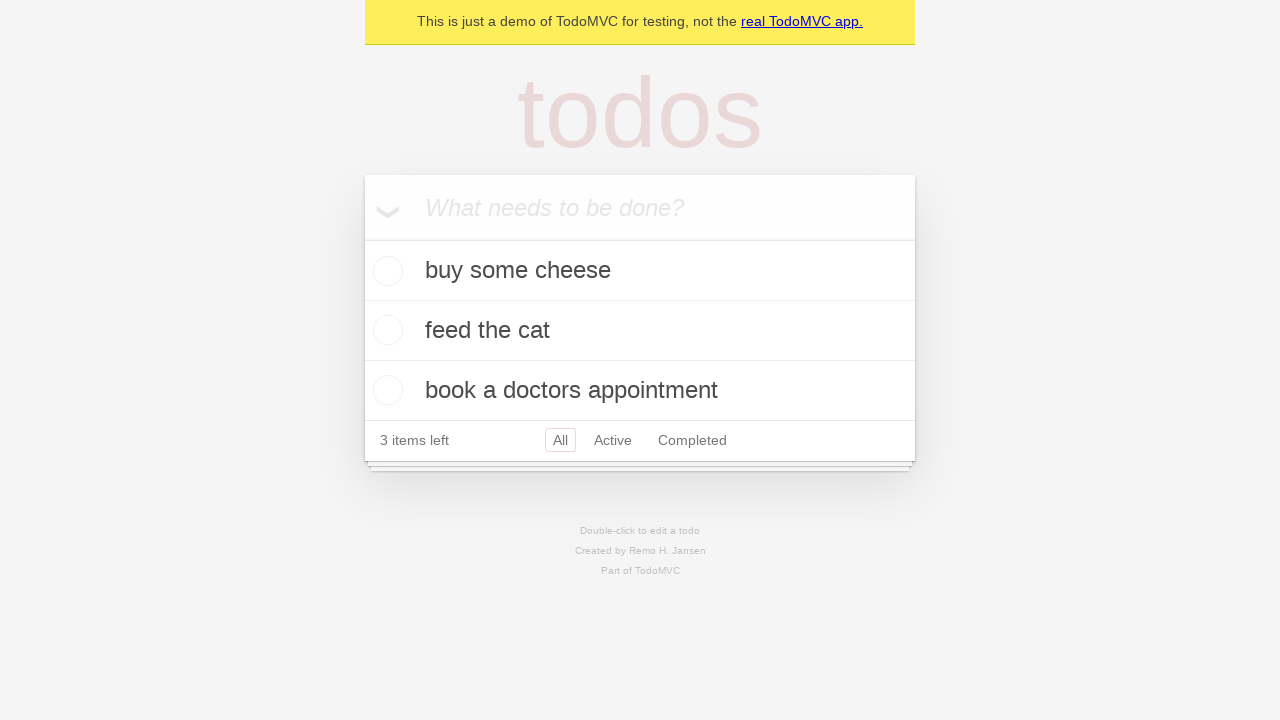

Double clicked second todo to enter edit mode at (640, 331) on internal:testid=[data-testid="todo-item"s] >> nth=1
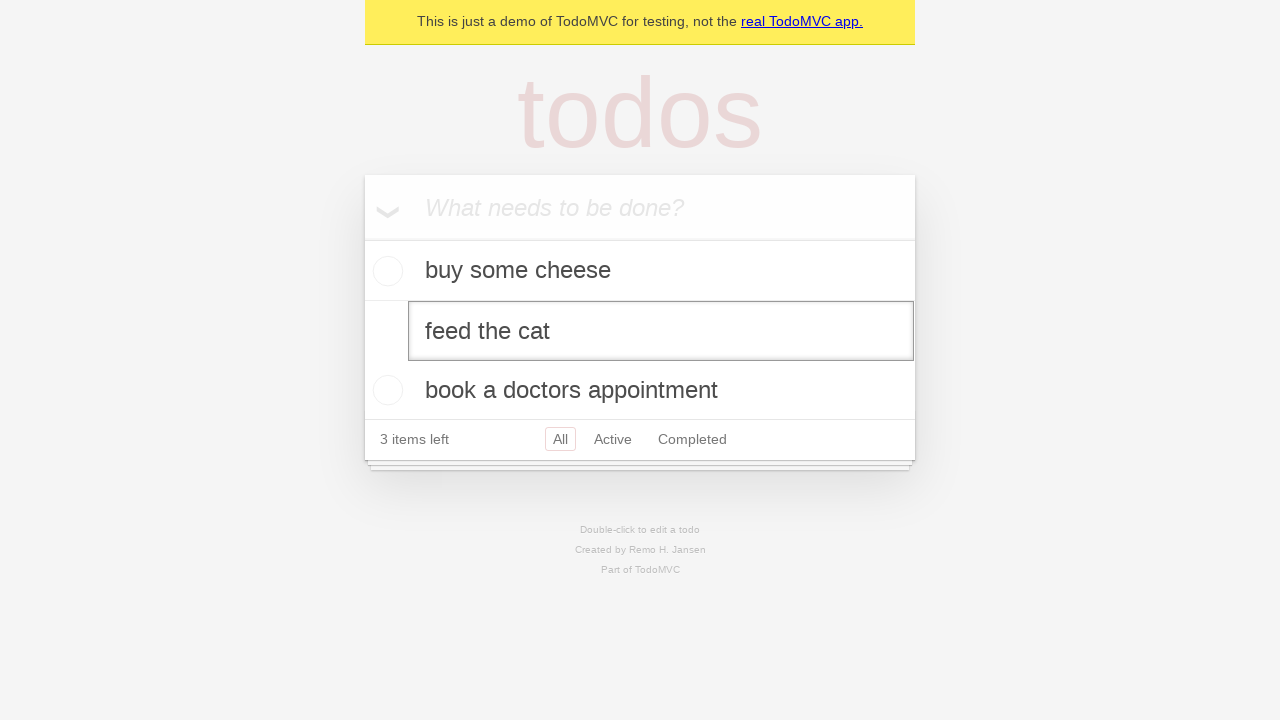

Filled edit field with text containing leading and trailing spaces on internal:testid=[data-testid="todo-item"s] >> nth=1 >> internal:role=textbox[nam
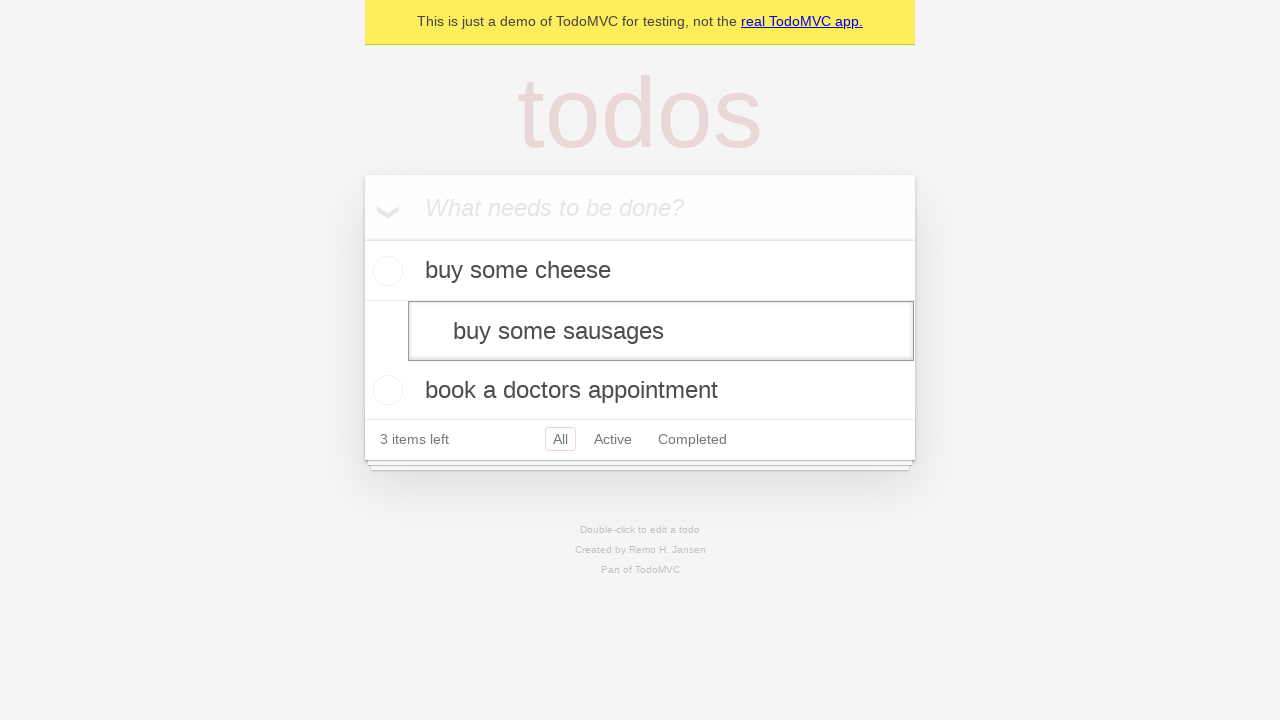

Pressed Enter to save edited todo, verifying text is trimmed on internal:testid=[data-testid="todo-item"s] >> nth=1 >> internal:role=textbox[nam
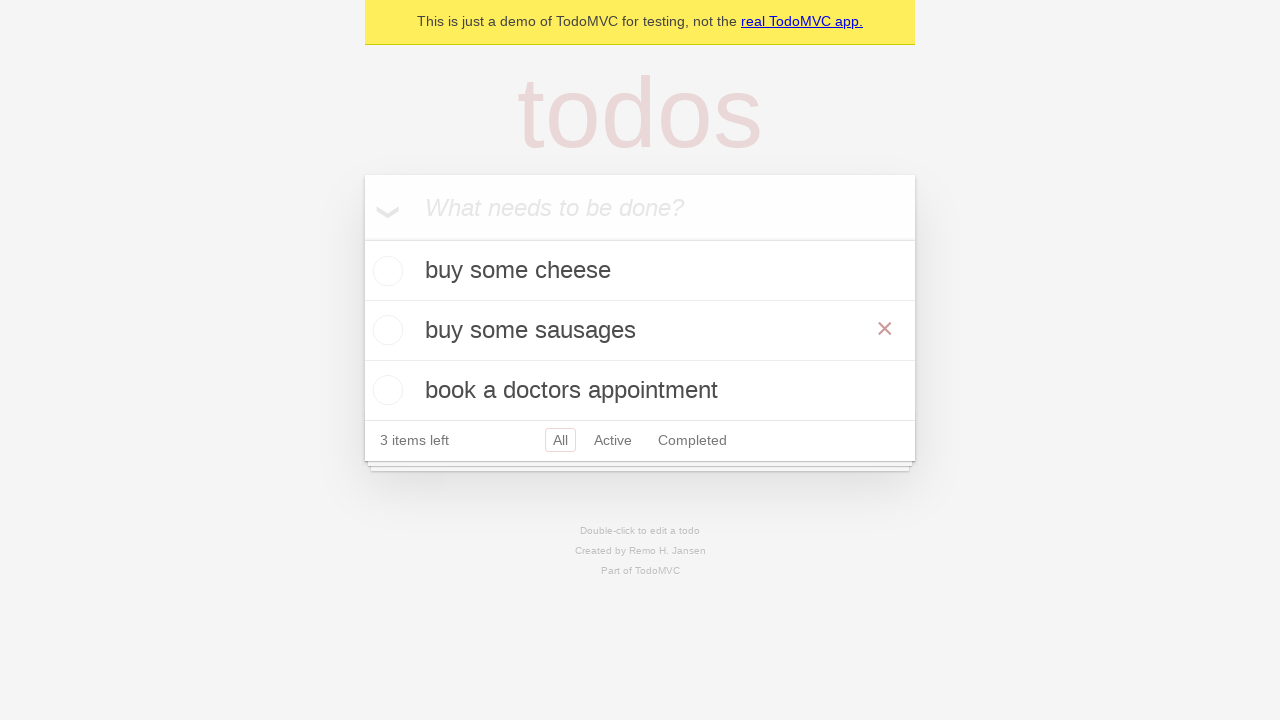

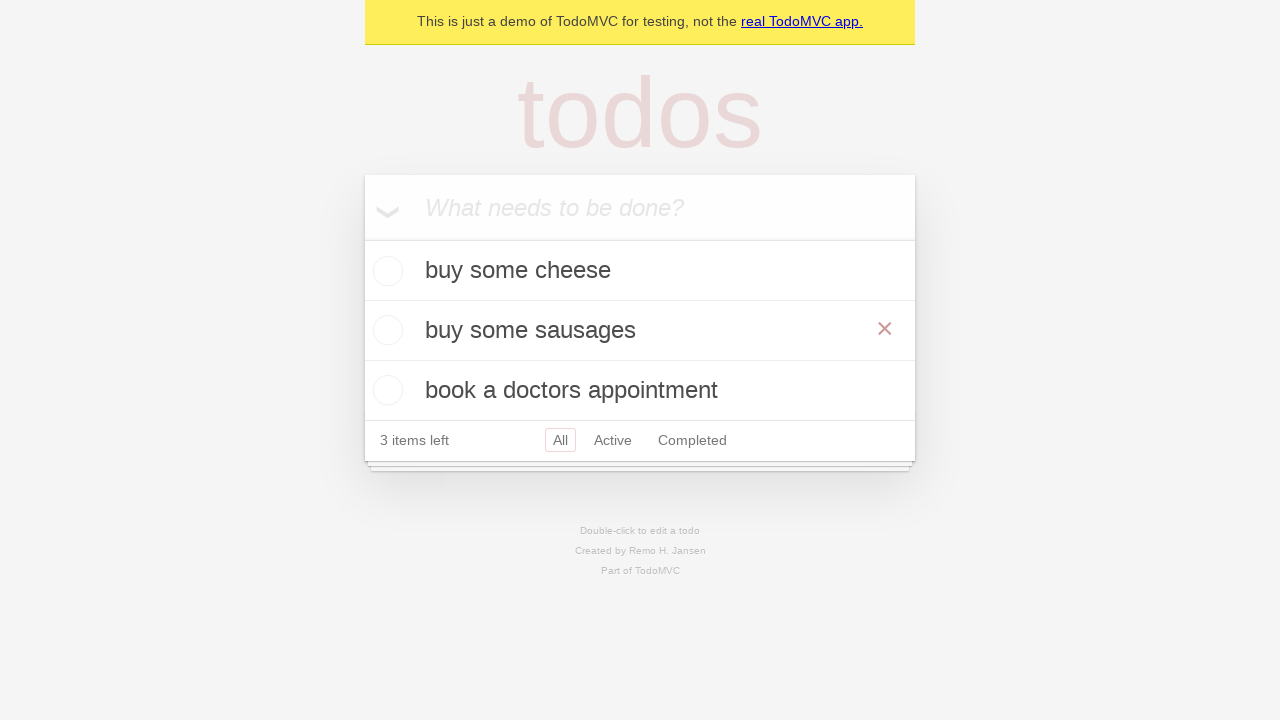